Tests file download functionality by navigating to a download page and clicking on a download link to trigger a file download.

Starting URL: https://the-internet.herokuapp.com/download

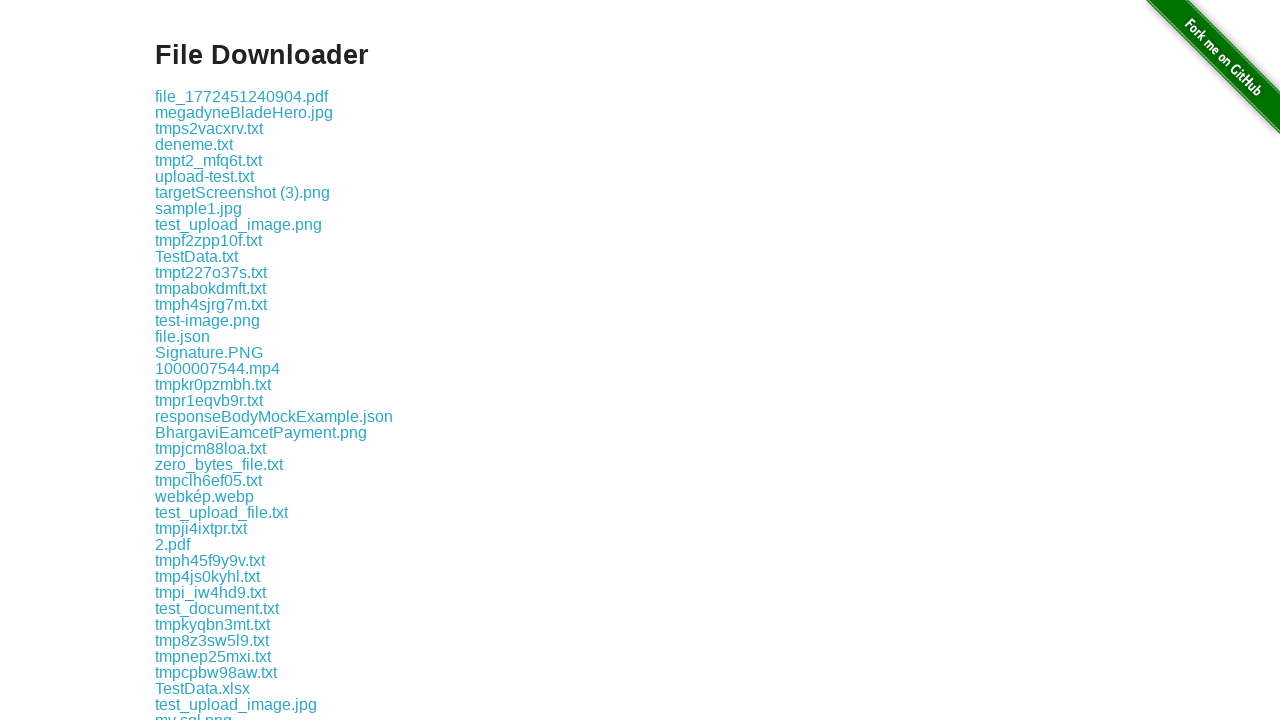

Clicked on the download link in the example section at (242, 96) on .example a
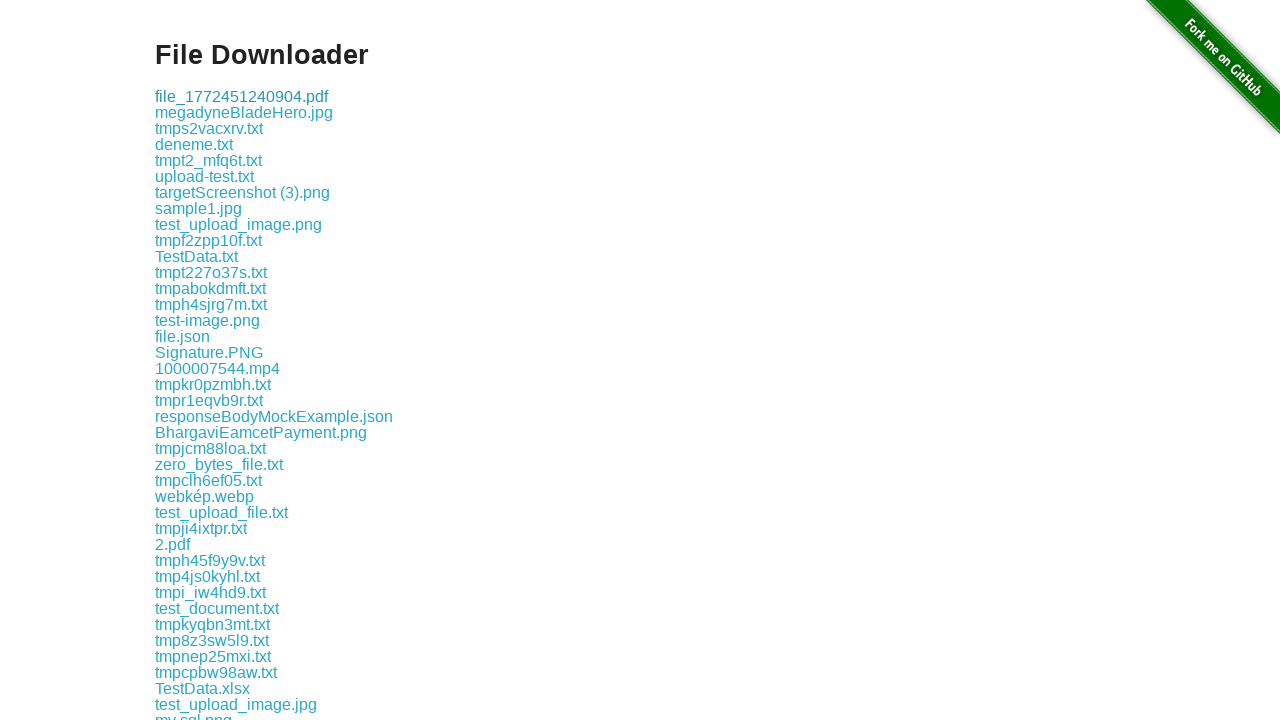

Waited 2 seconds for download to initiate
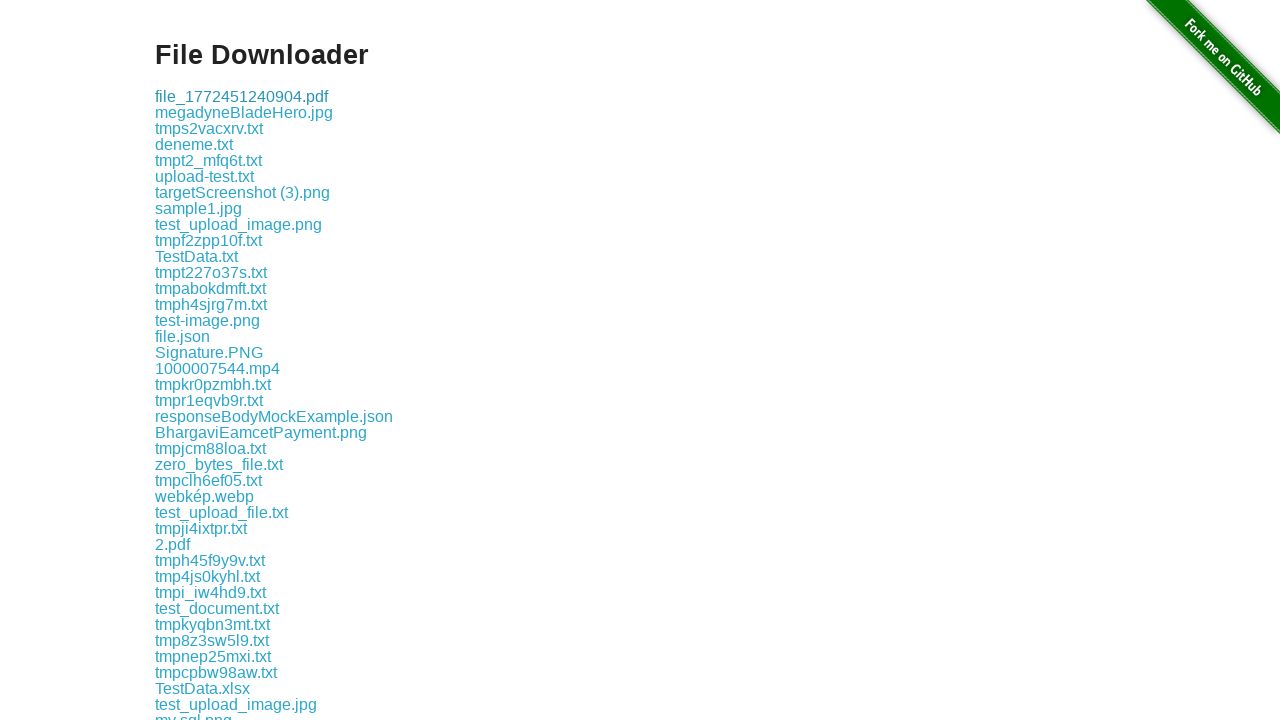

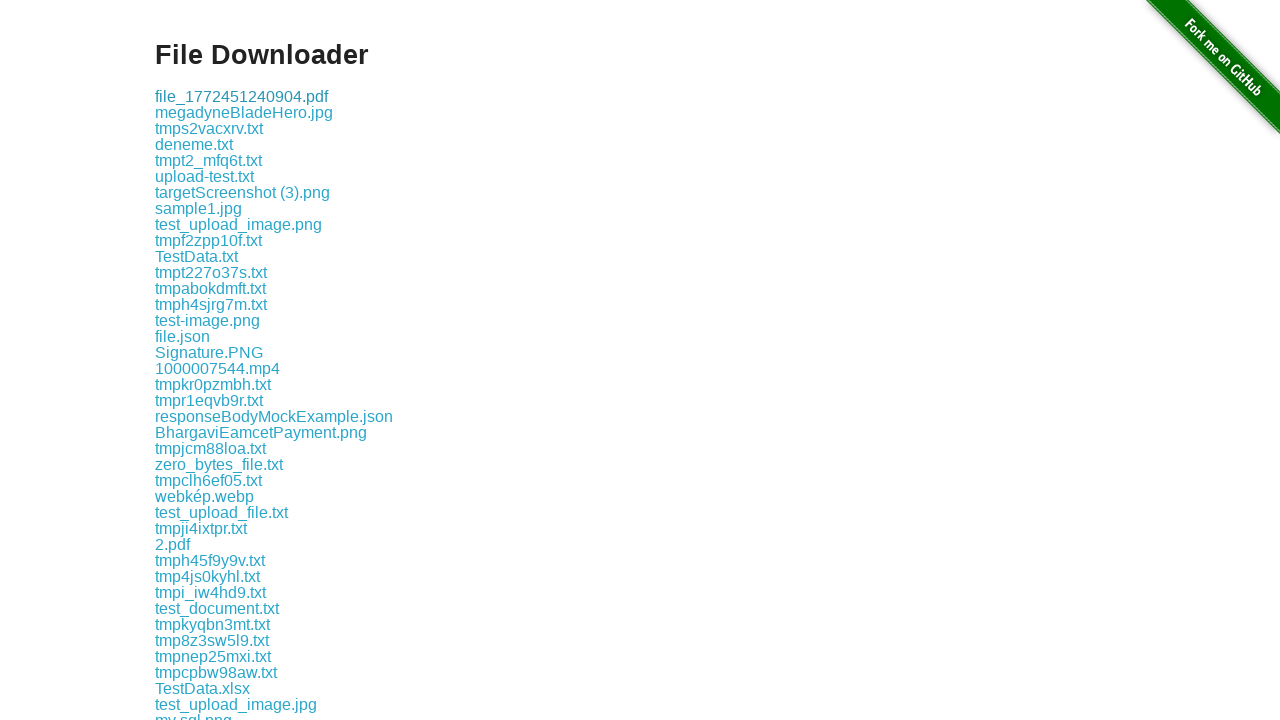